Tests opening multiple URLs by first navigating to a demo e-commerce site, then opening a new browser window and navigating to a second demo e-commerce site.

Starting URL: https://demo.nopcommerce.com/

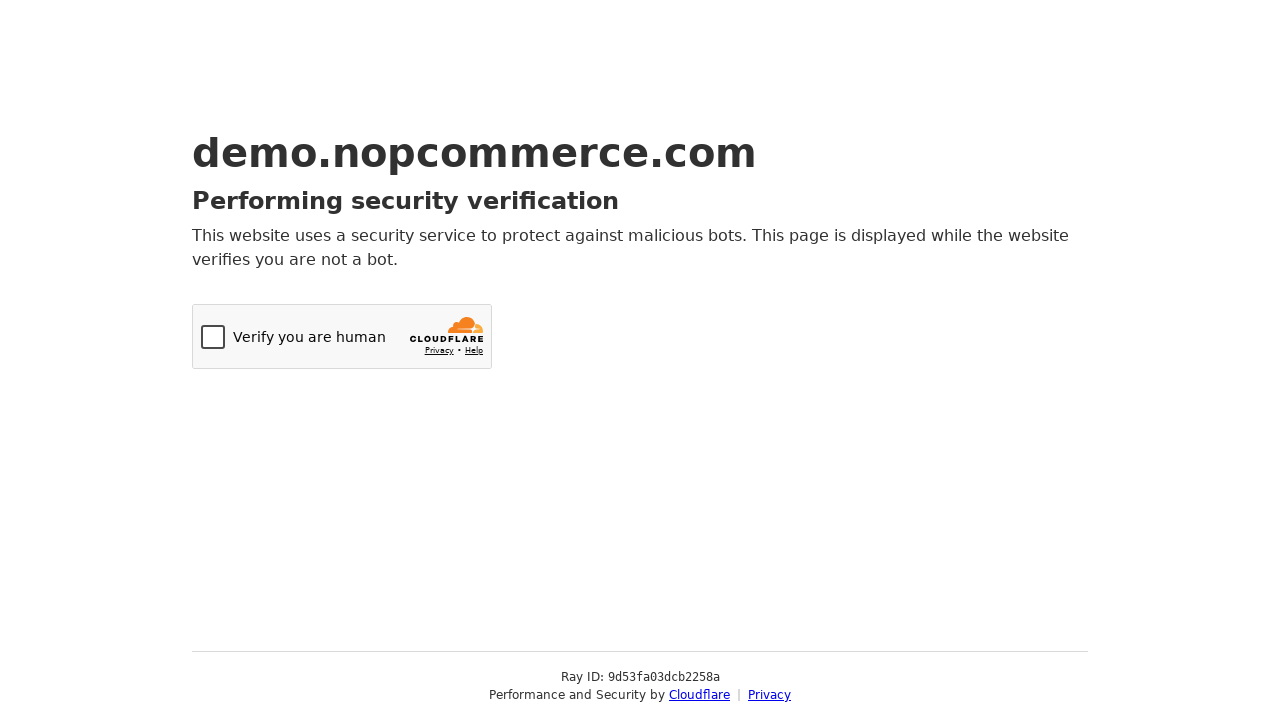

Opened a new browser window/tab
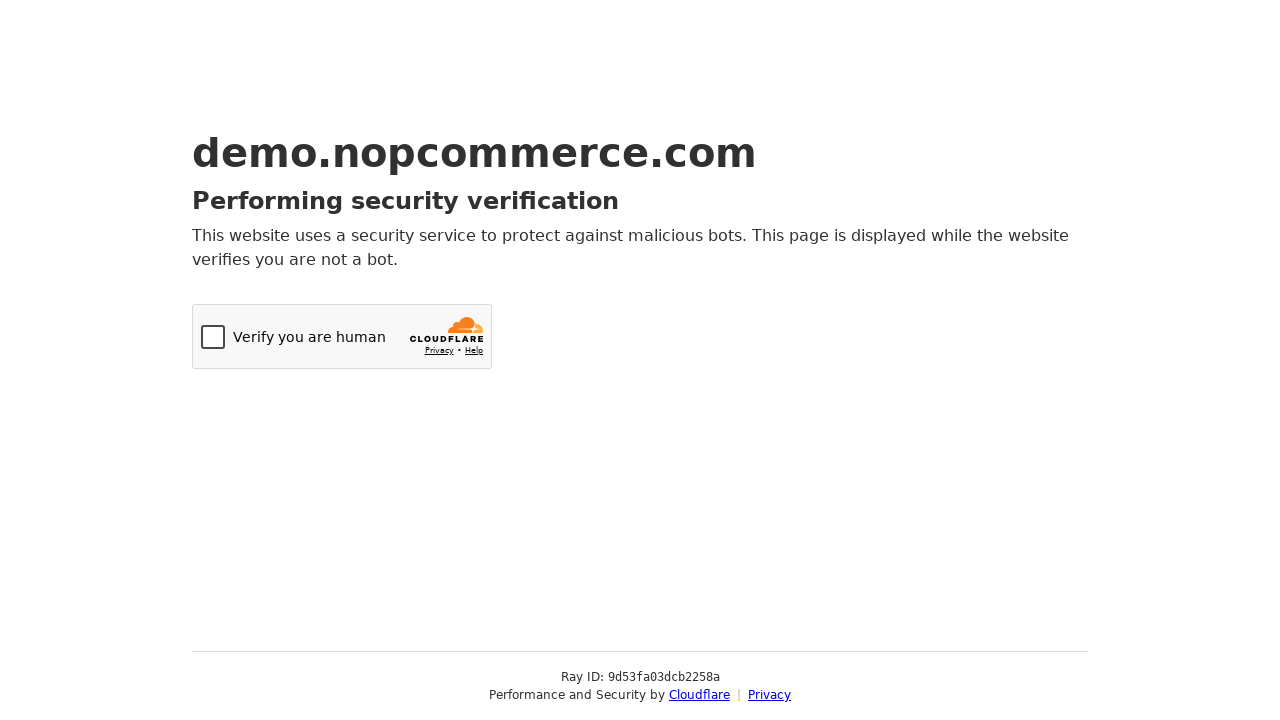

Navigated to demo OpenCart site (https://demo.opencart.com/)
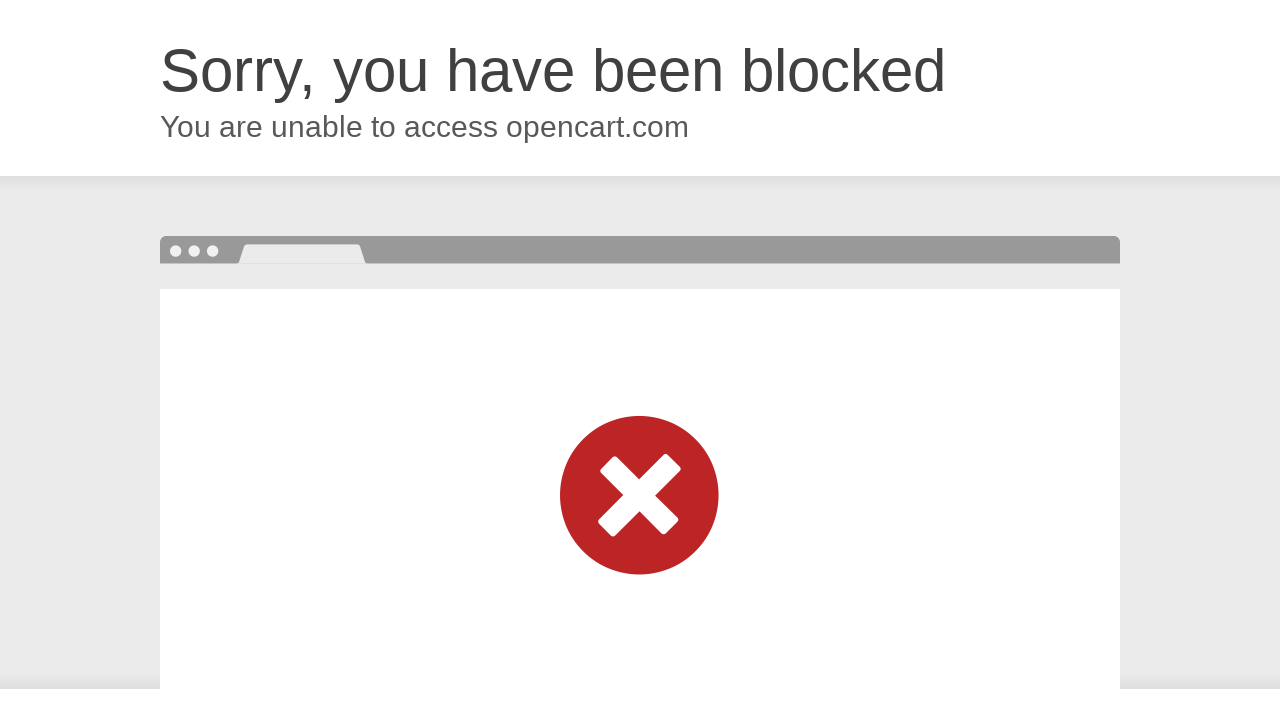

Waited for OpenCart demo site to fully load
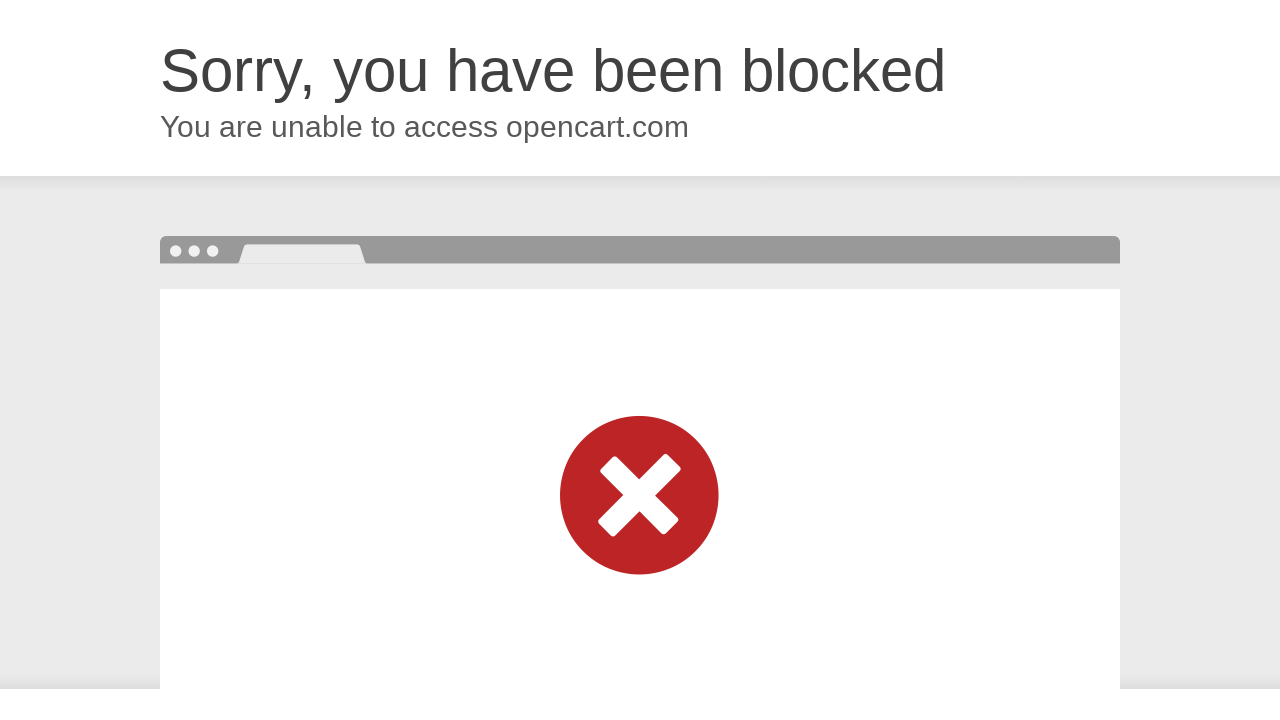

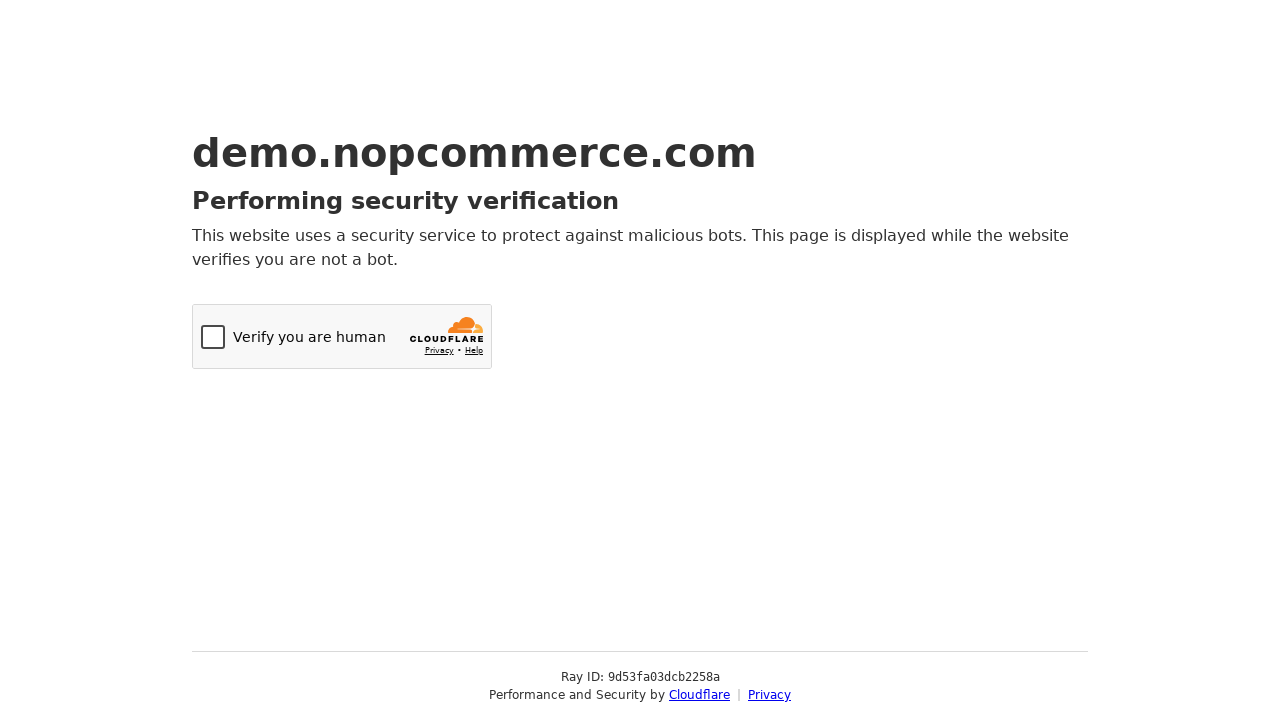